Tests JavaScript confirm dialog functionality by clicking a button that triggers a confirm popup, accepting the alert, and verifying the result message displayed on the page.

Starting URL: https://the-internet.herokuapp.com/javascript_alerts

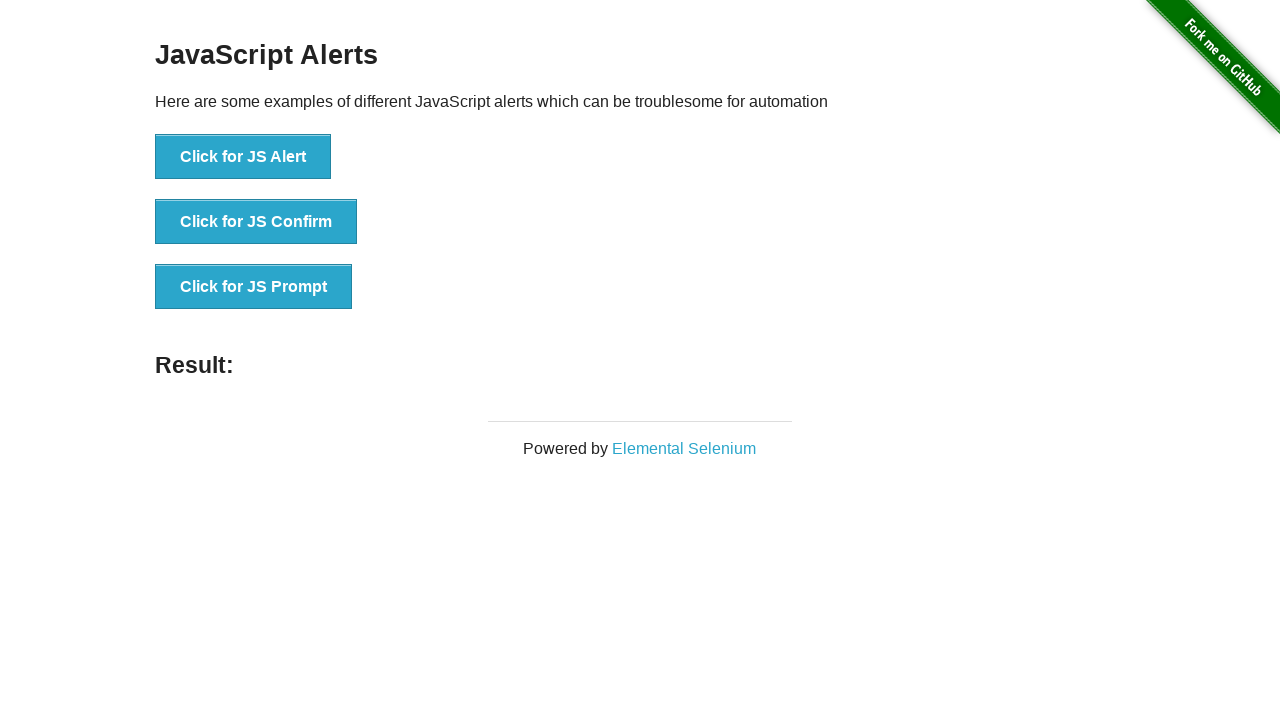

Clicked button to trigger JavaScript confirm dialog at (256, 222) on //button[@onclick="jsConfirm()"]
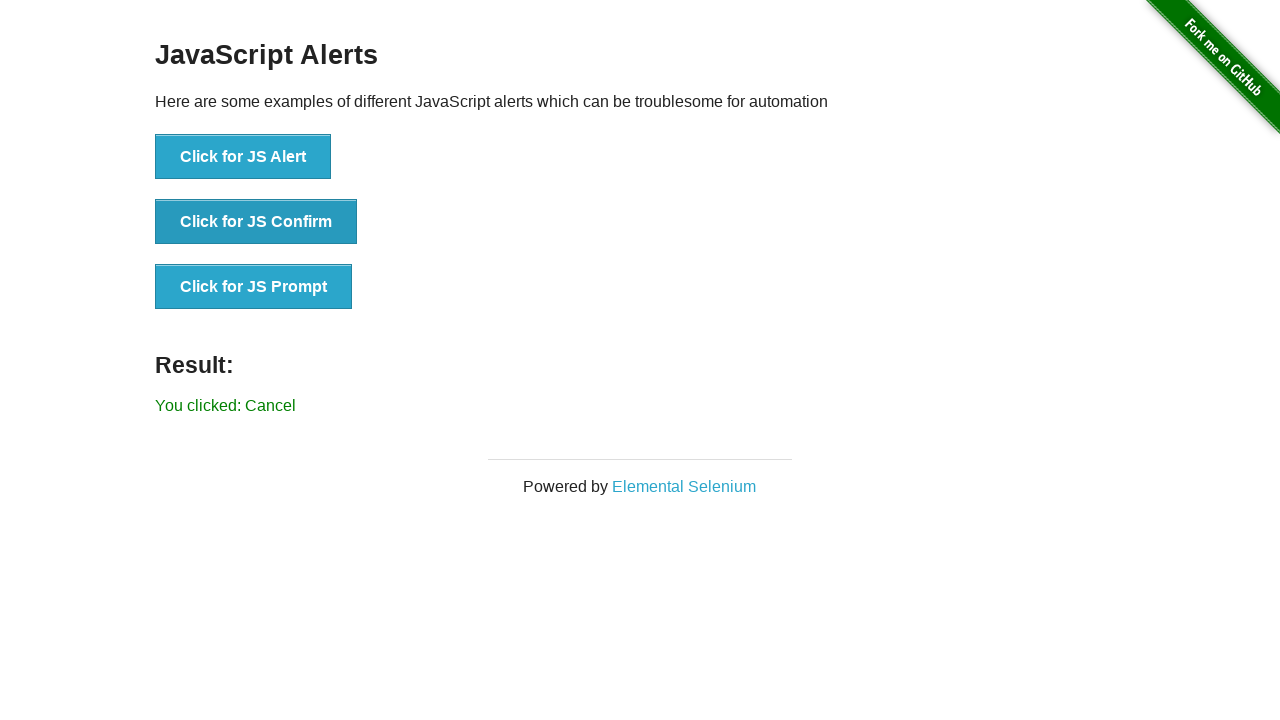

Set up dialog handler to accept confirm dialog
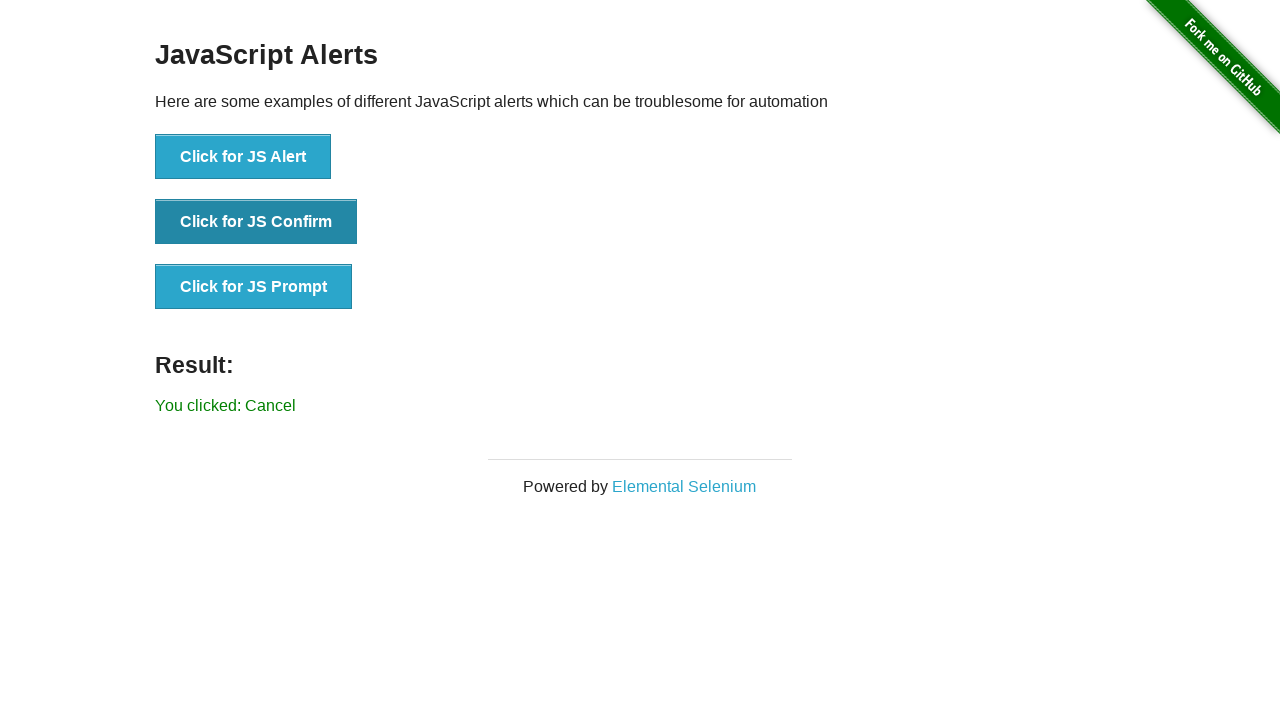

Registered dialog handler to accept confirm
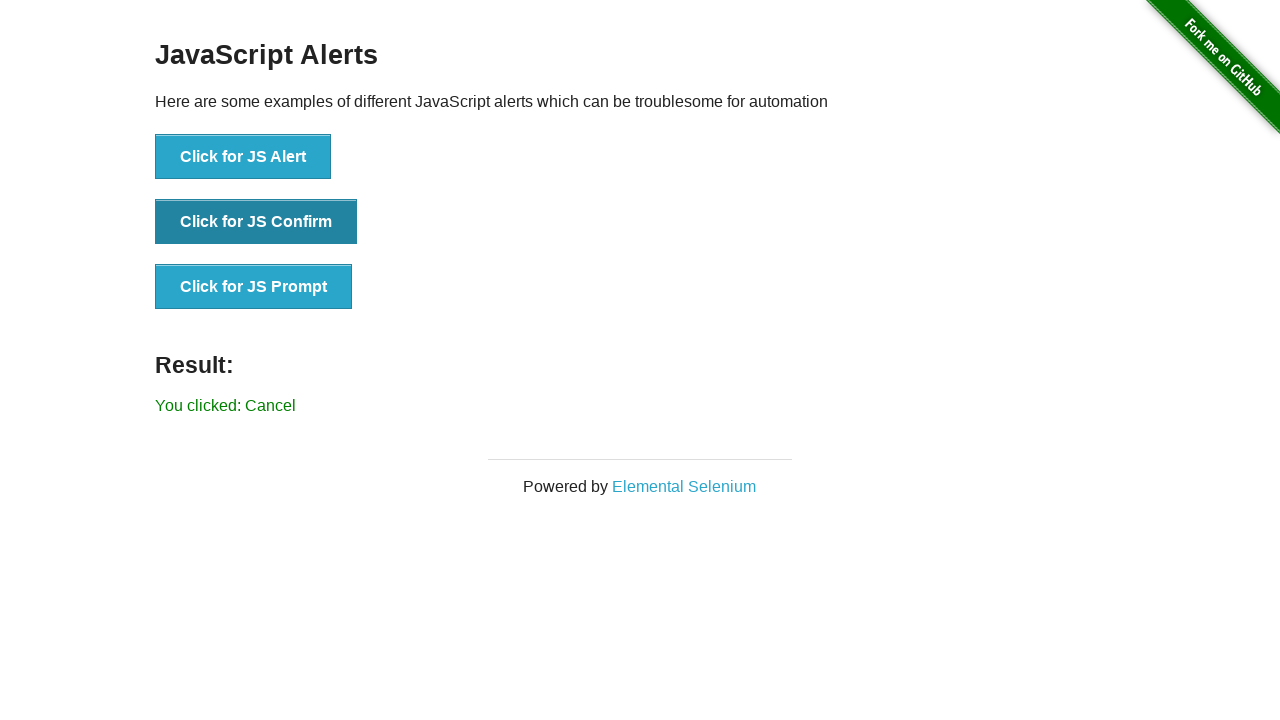

Clicked 'Click for JS Confirm' button to trigger dialog at (256, 222) on button:has-text('Click for JS Confirm')
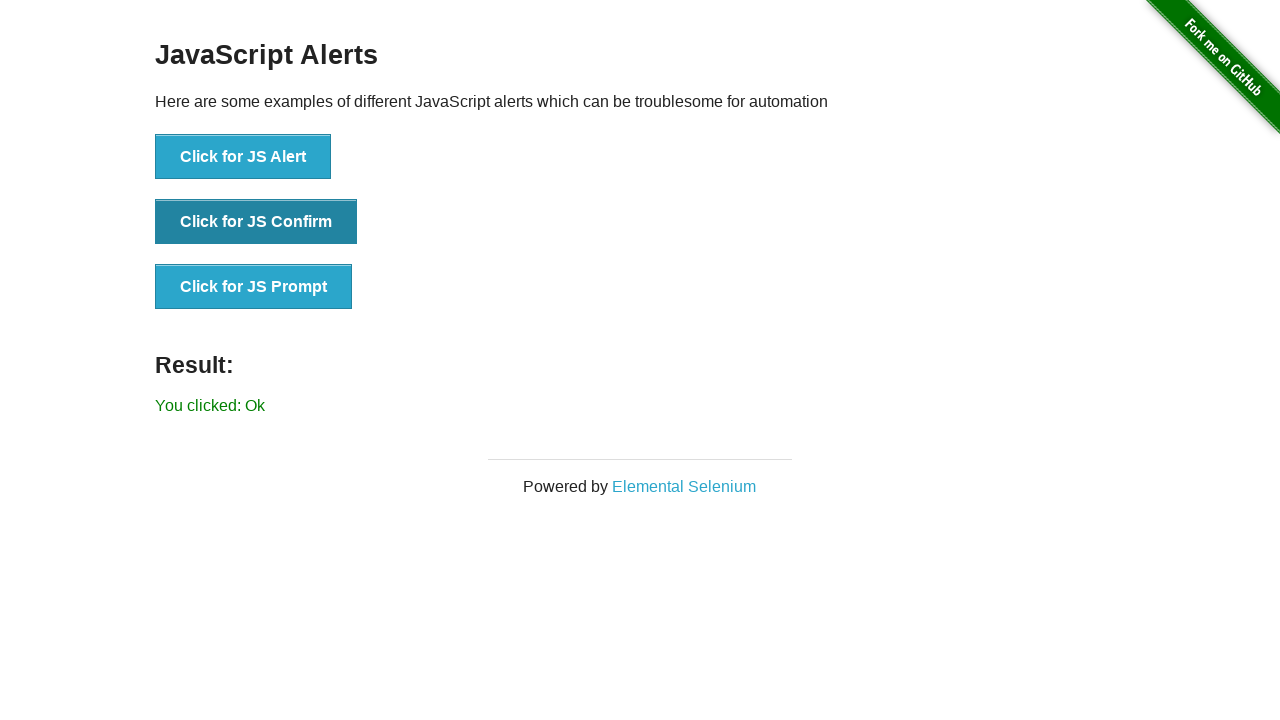

Result element appeared on page
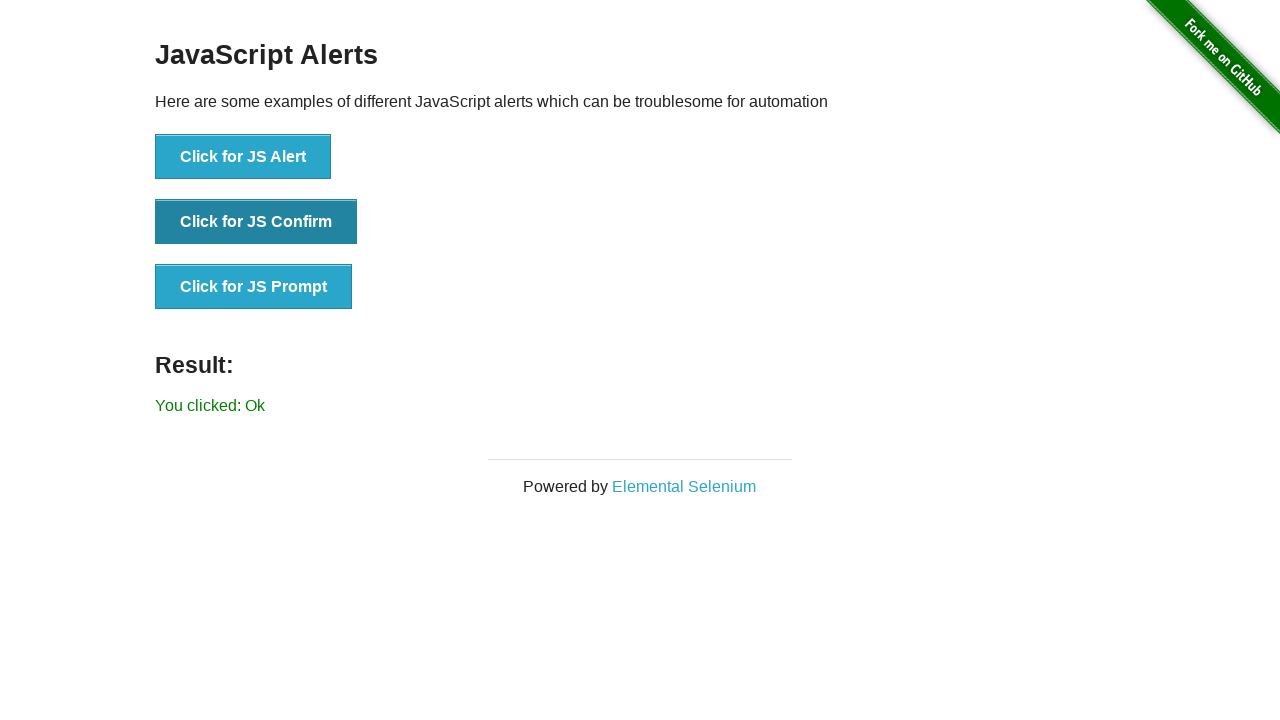

Retrieved result text: 'You clicked: Ok'
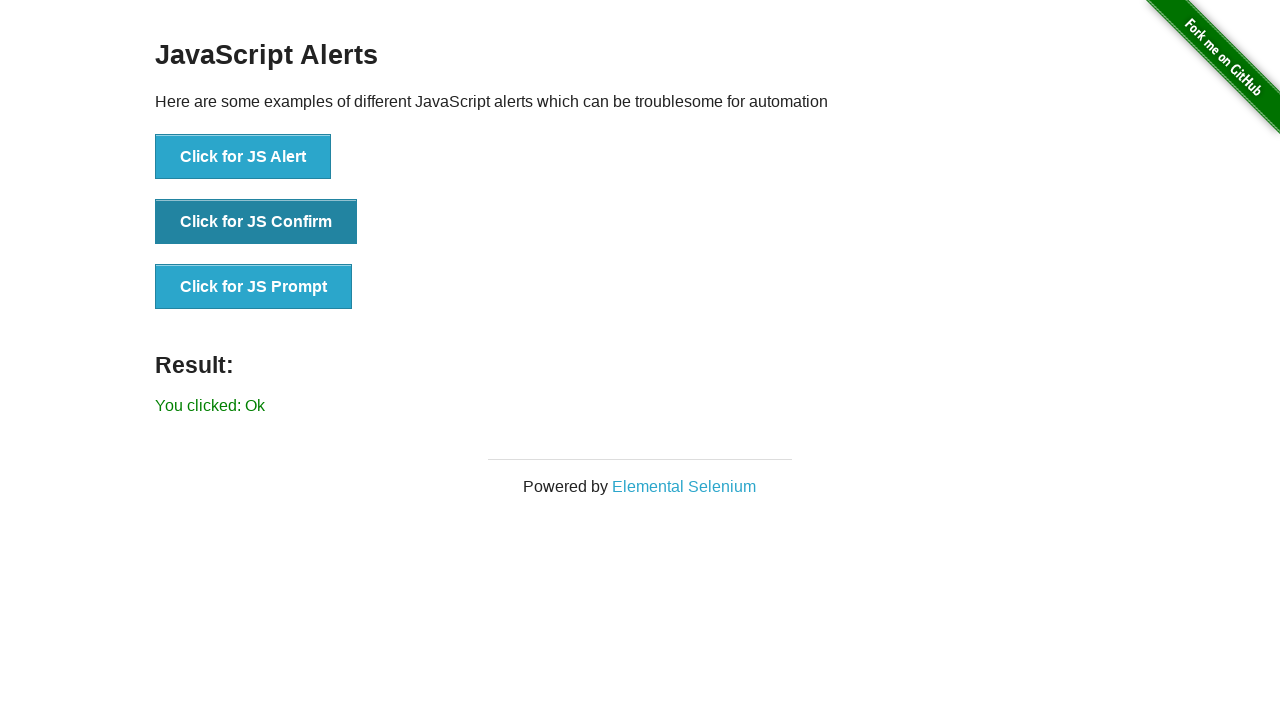

Verified result text matches expected 'You clicked: Ok'
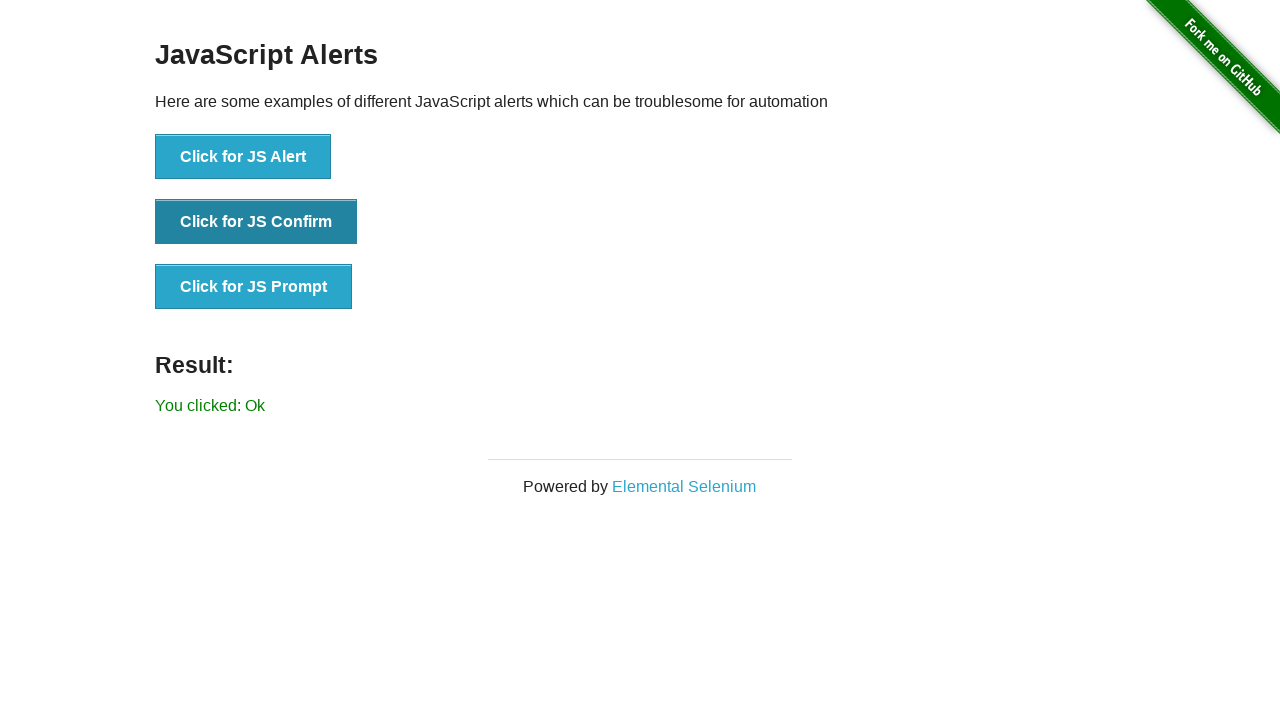

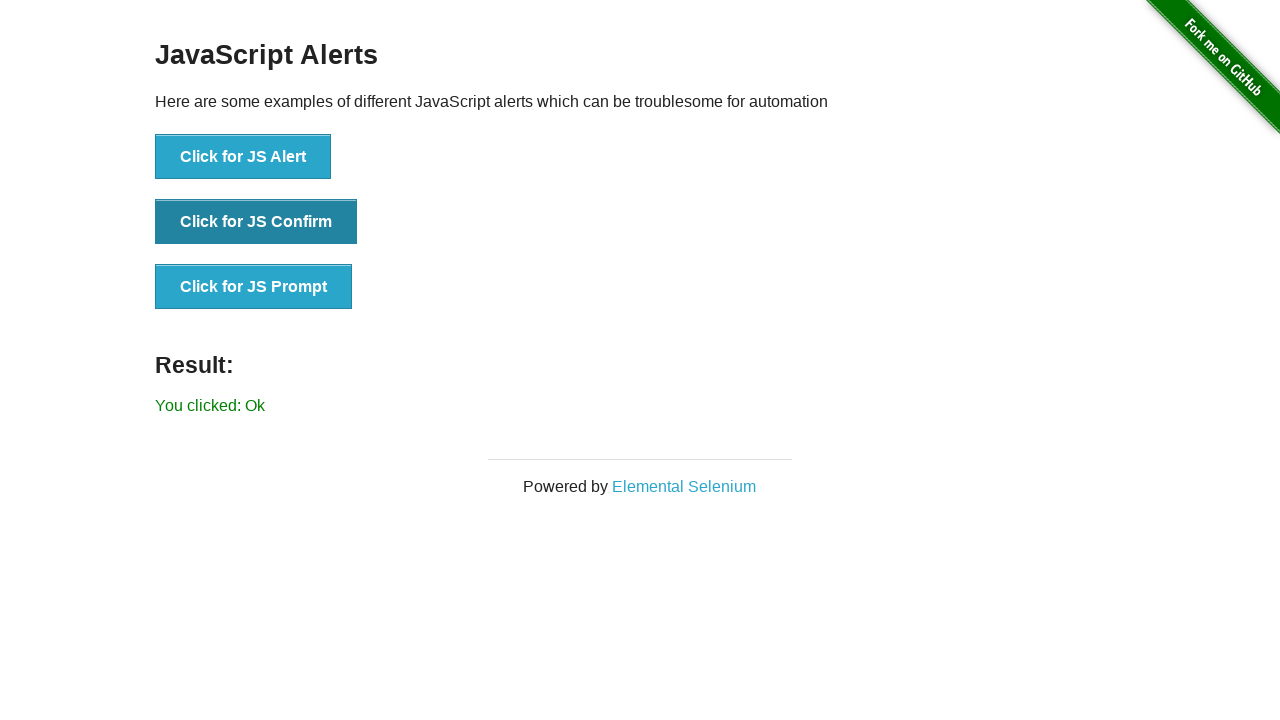